Tests chaining locators by clicking the "Get Your Free Trial" button within a specific form on the OrangeHRM free trial page.

Starting URL: https://orangehrm.com/30-day-free-trial/

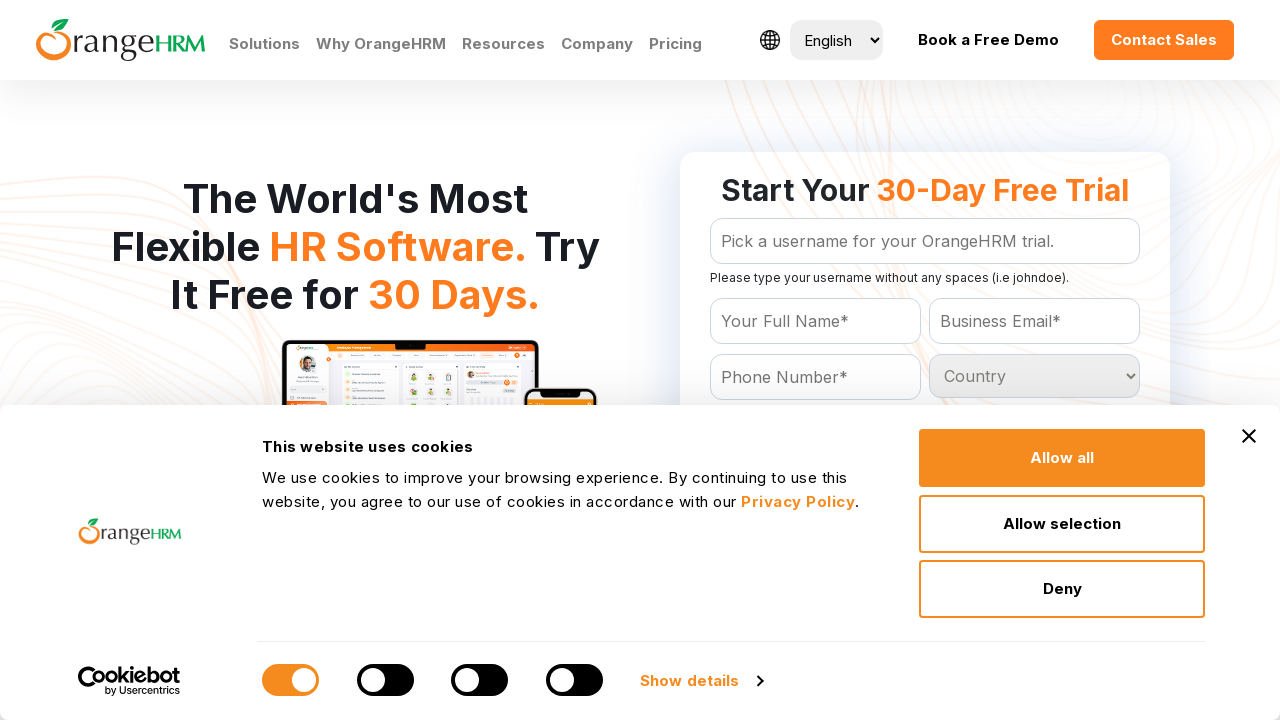

Clicked 'Get Your Free Trial' button within the form using chained locators at (925, 360) on form#Form_getForm >> internal:role=button[name="Get Your Free Trial"i]
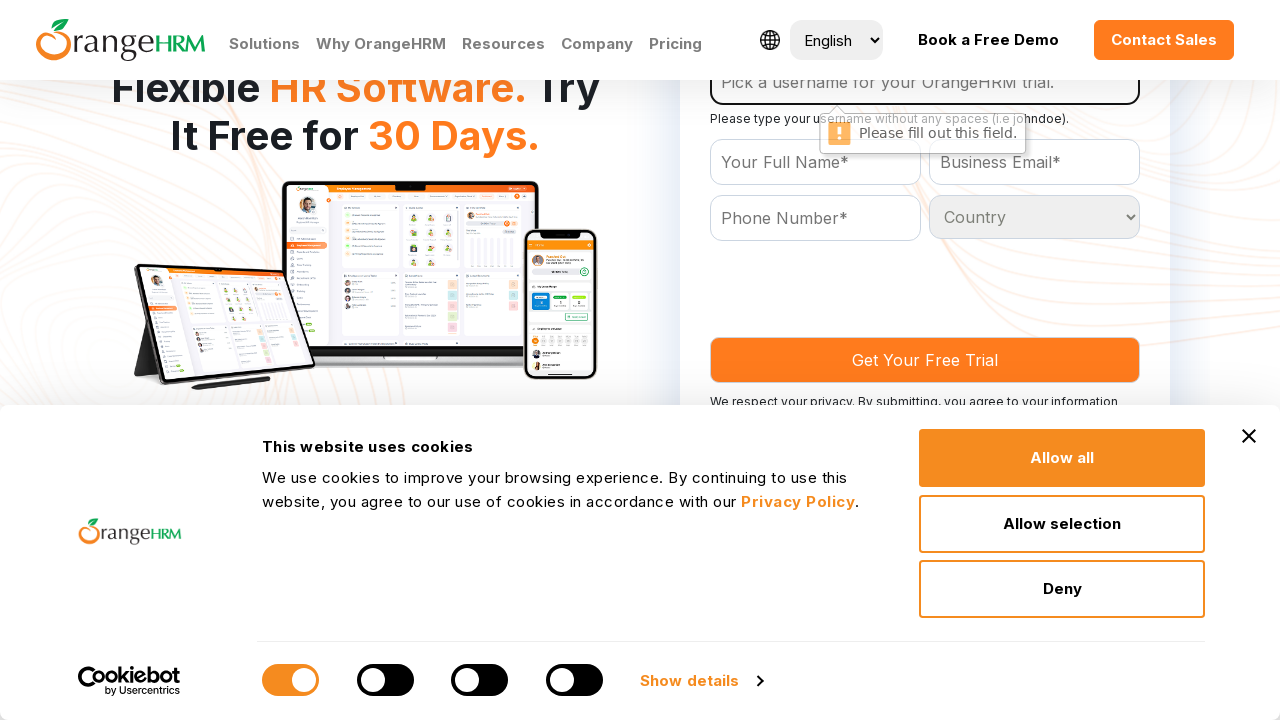

Waited 2 seconds for the action to complete
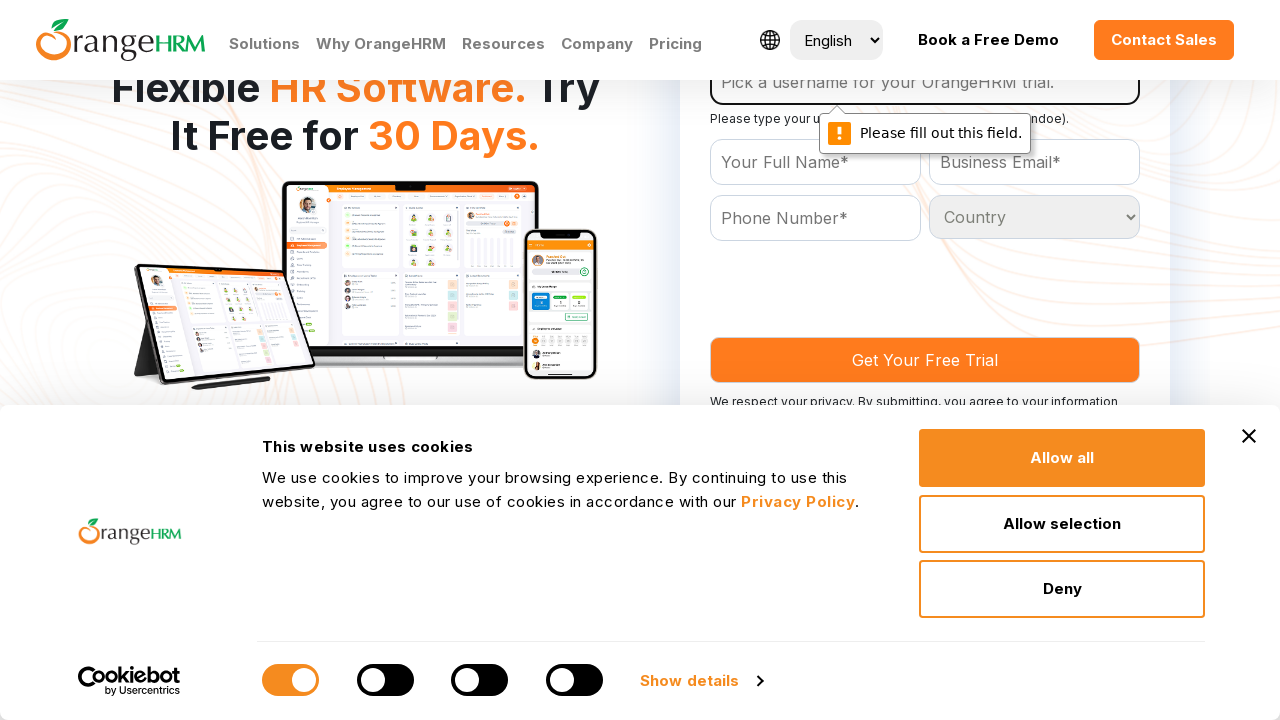

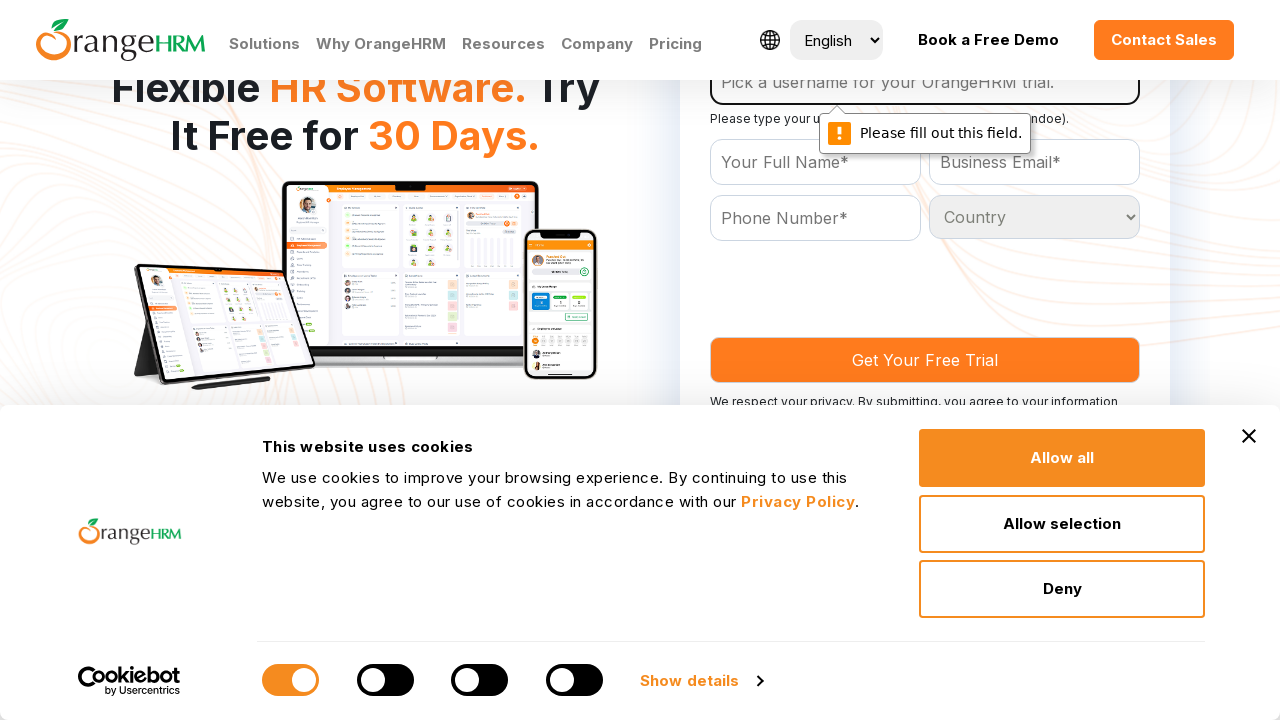